Tests auto-suggest dropdown by typing partial text and selecting from suggestions

Starting URL: https://rahulshettyacademy.com/dropdownsPractise/

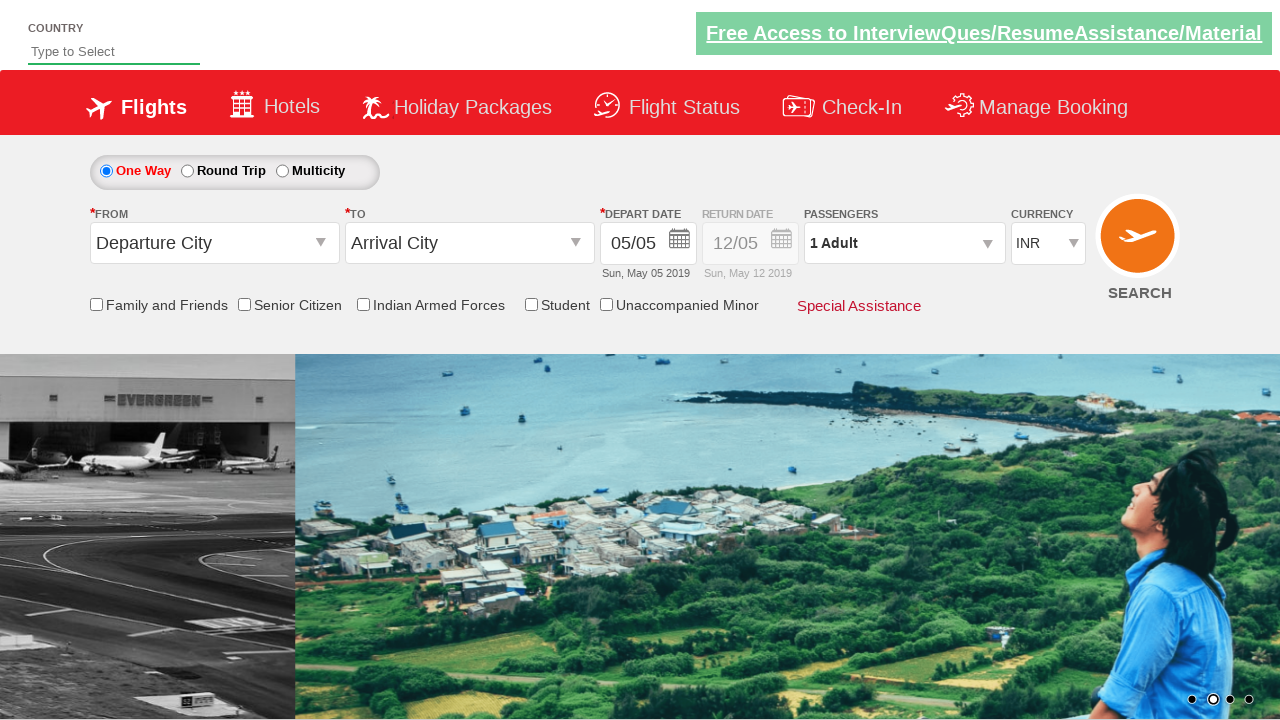

Typed 'ind' into the auto-suggest field on #autosuggest
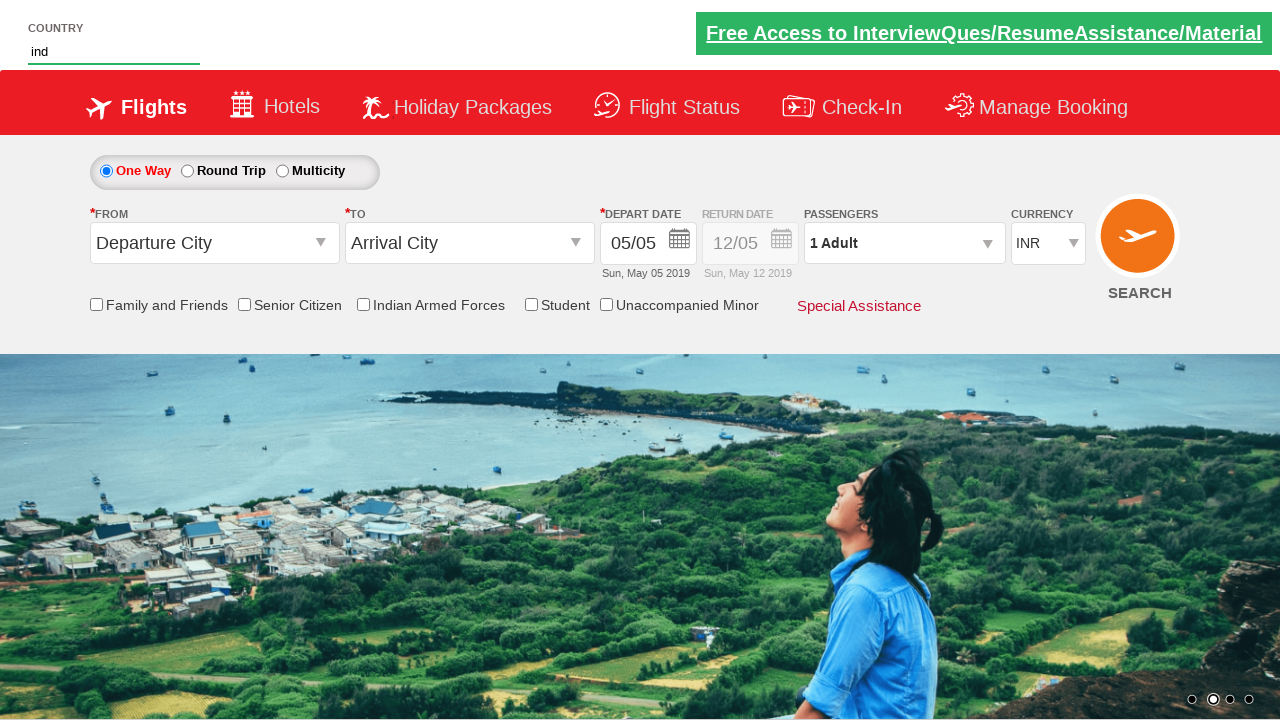

Auto-suggest dropdown appeared with suggestions
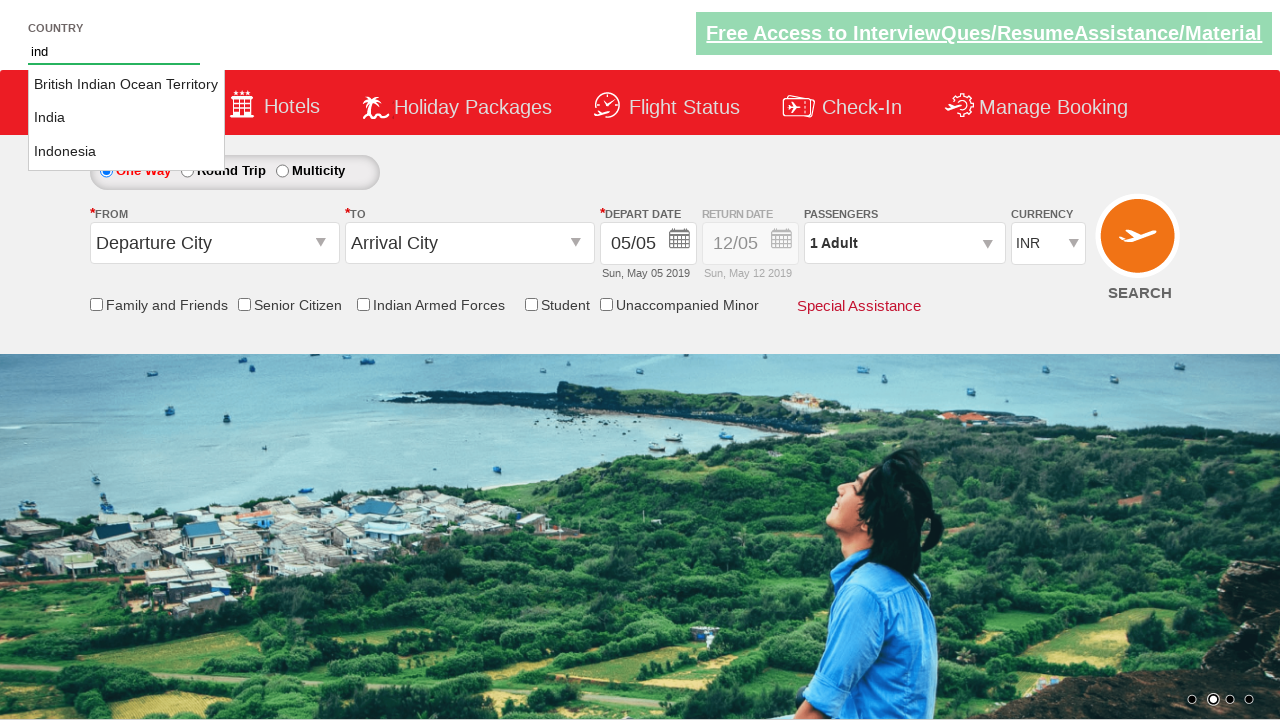

Retrieved all suggestion options from dropdown
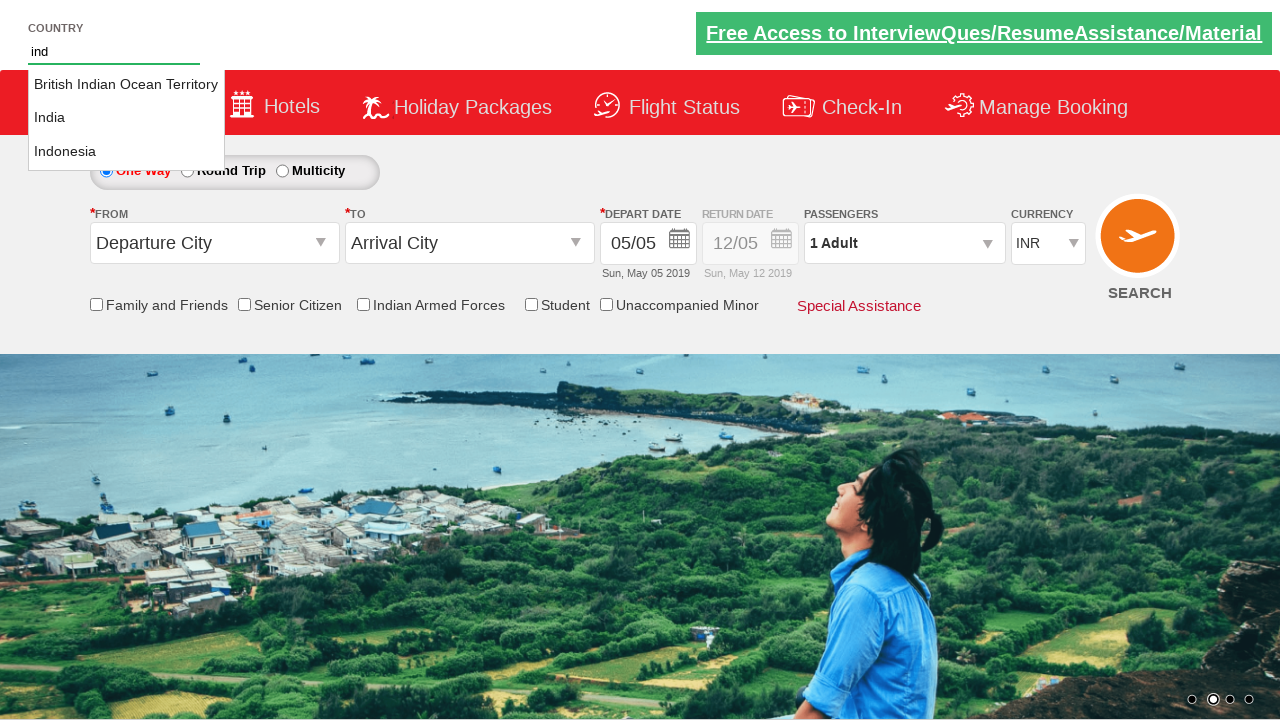

Selected 'India' from the auto-suggest dropdown at (126, 118) on li[class*='ui-menu-item'] a >> nth=1
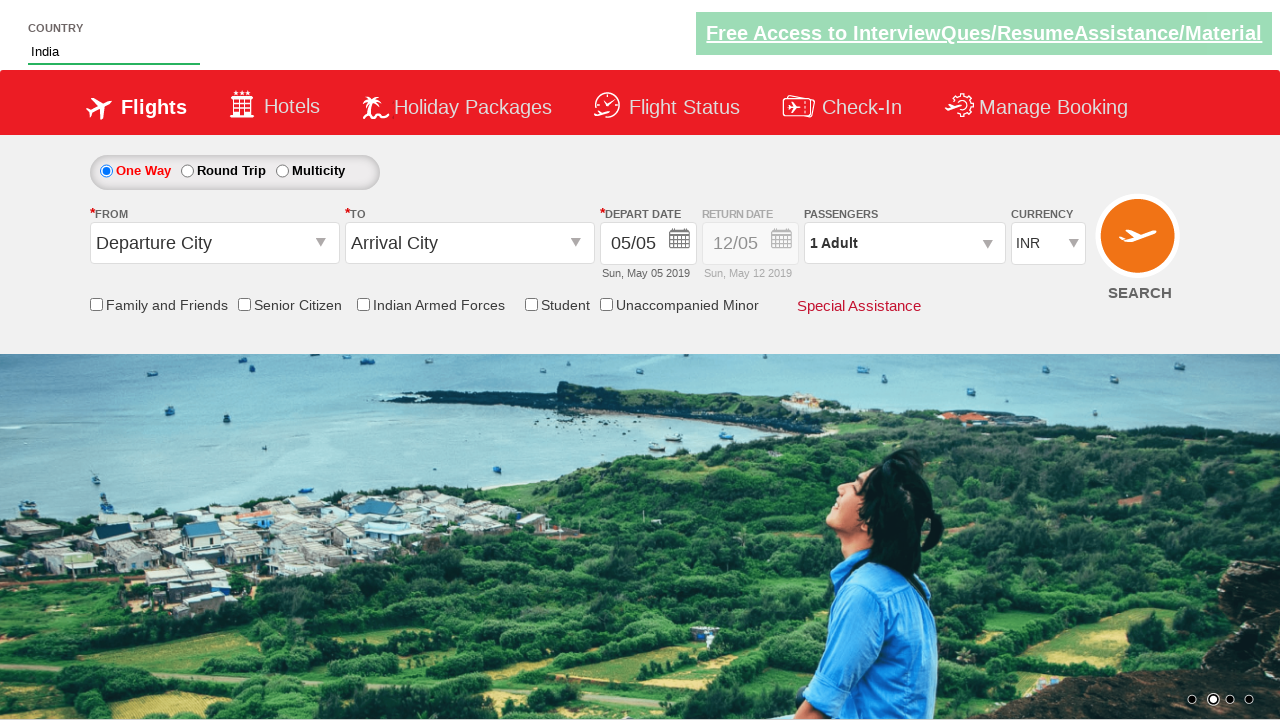

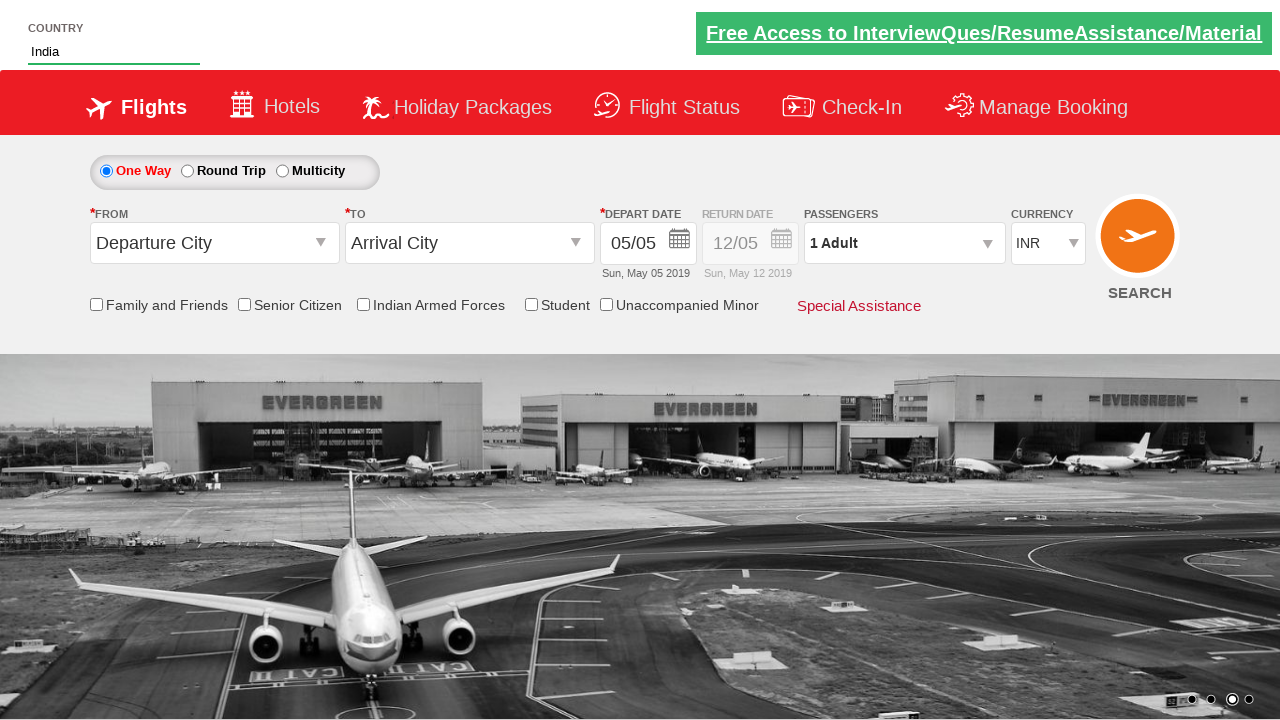